Tests keyboard and mouse interactions on an autocomplete input field by moving to the element, typing text with SHIFT key held (to produce uppercase), and double-clicking to select the text.

Starting URL: https://www.rahulshettyacademy.com/AutomationPractice/

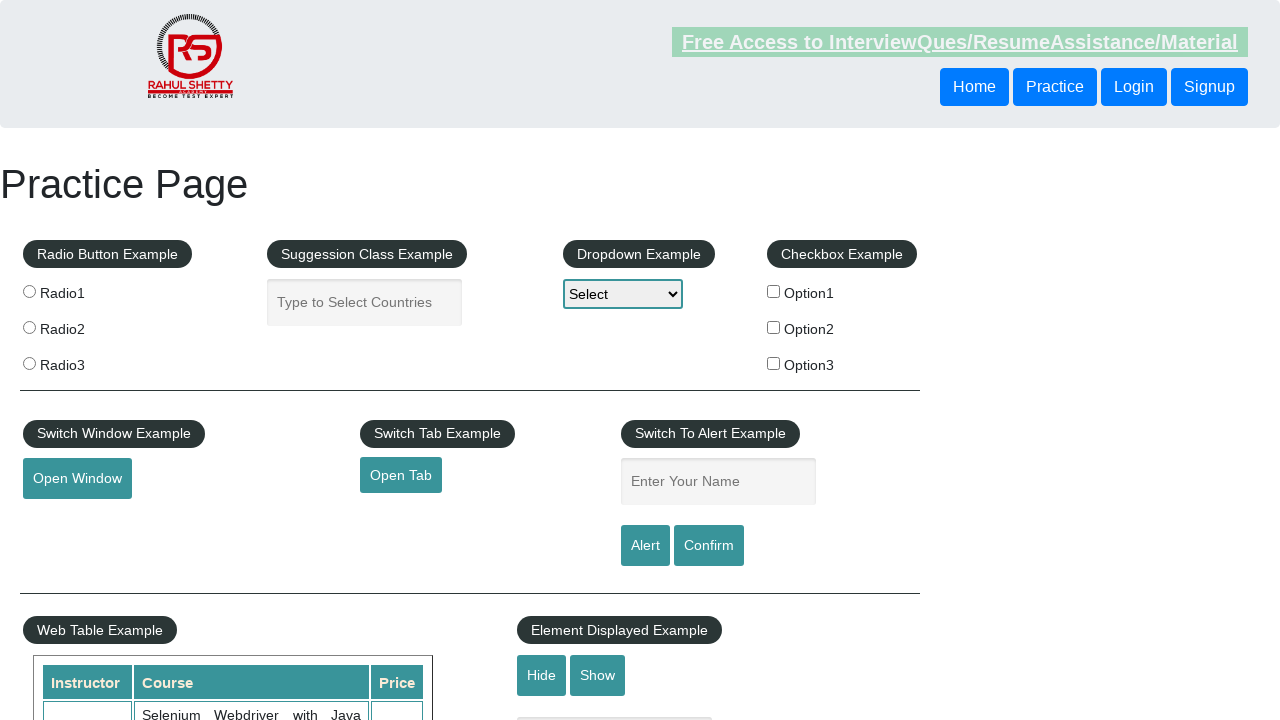

Set viewport size to 1920x1080
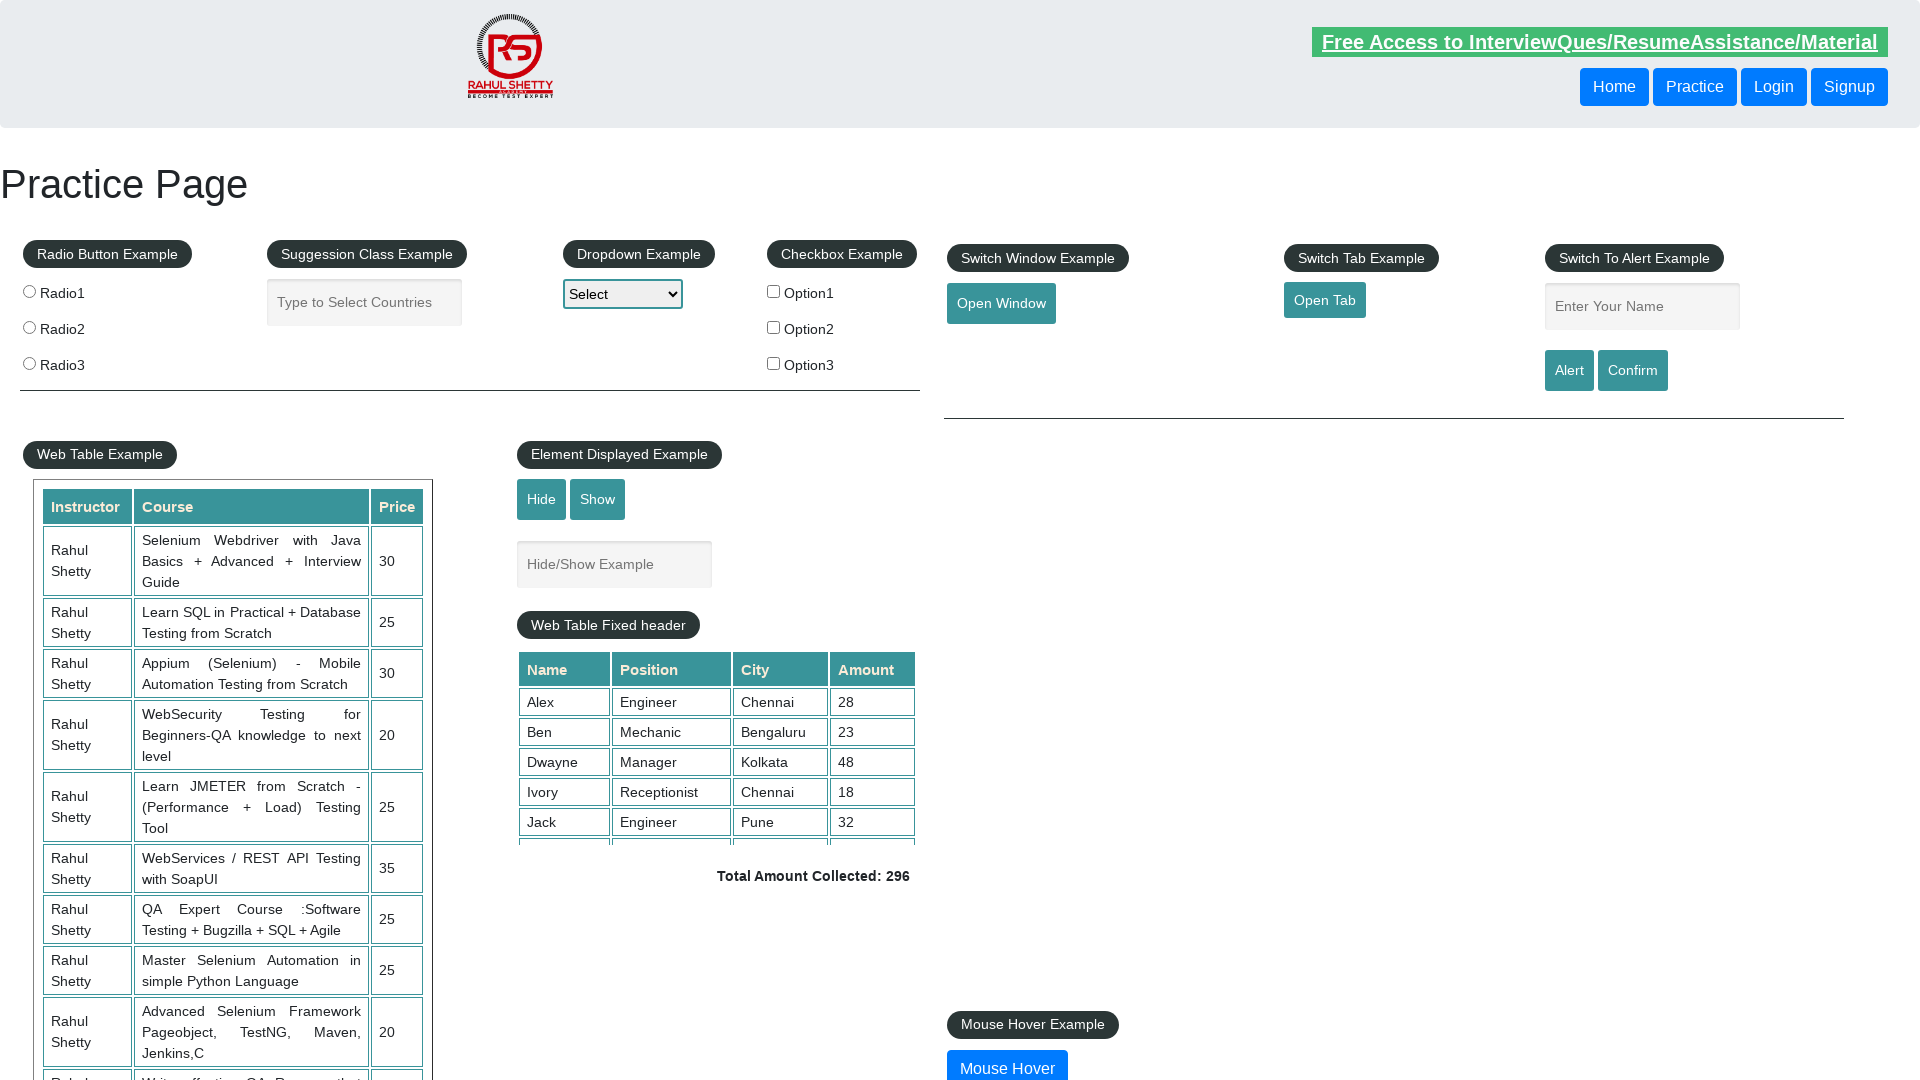

Located autocomplete input field
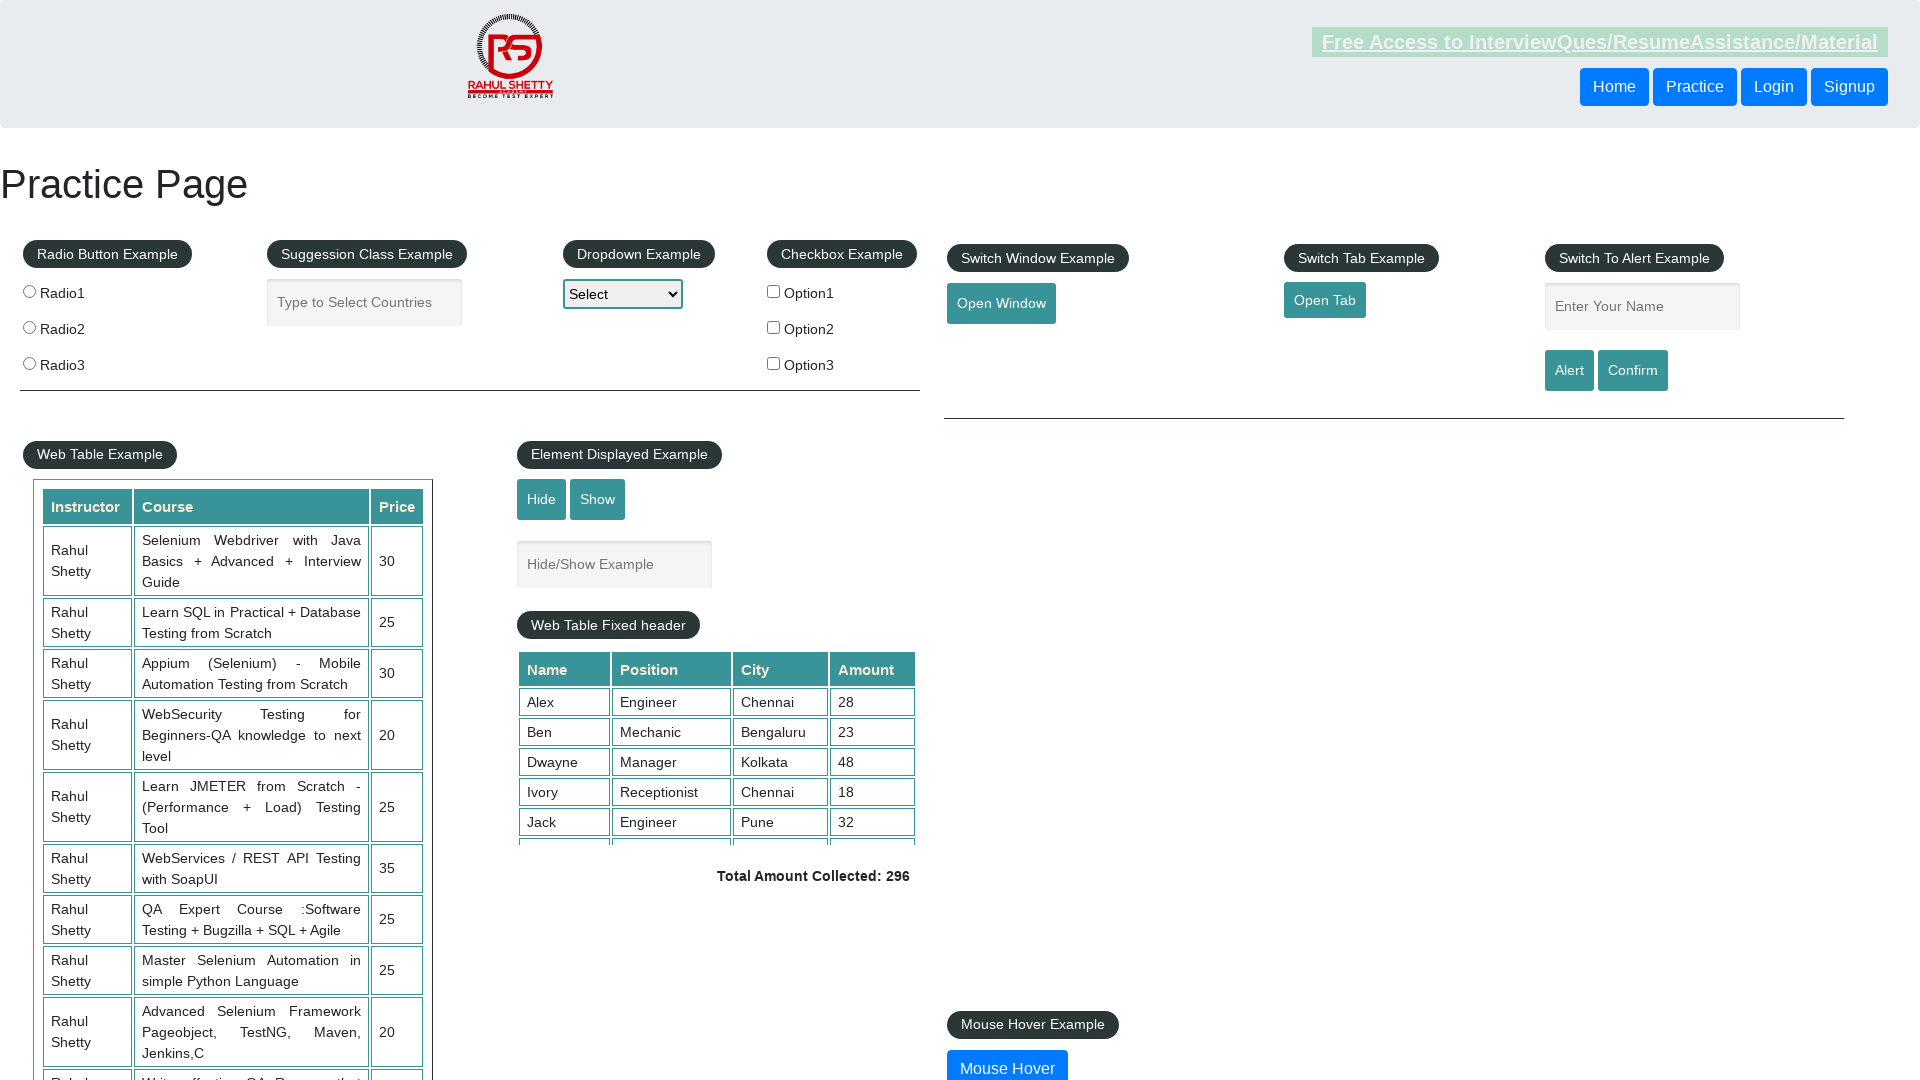

Scrolled autocomplete input into view
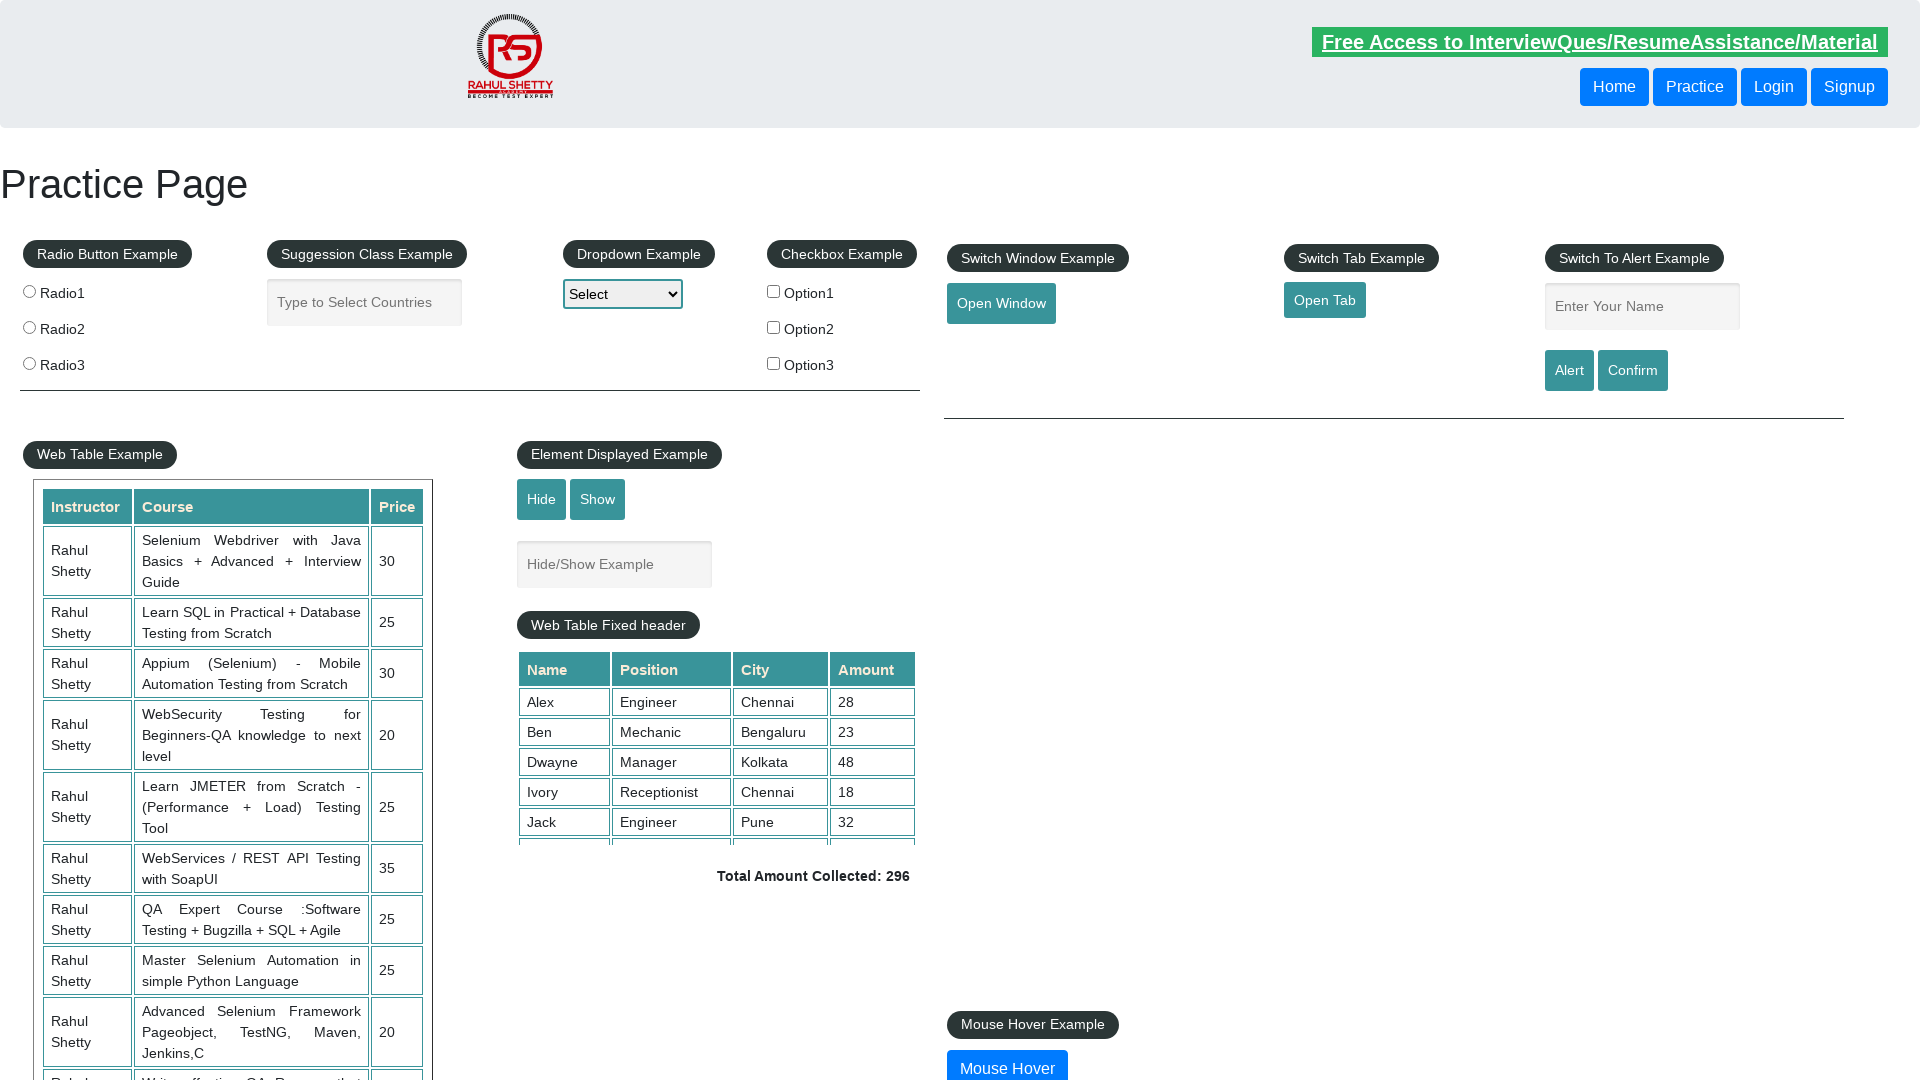

Clicked autocomplete input field to focus at (365, 302) on #autocomplete
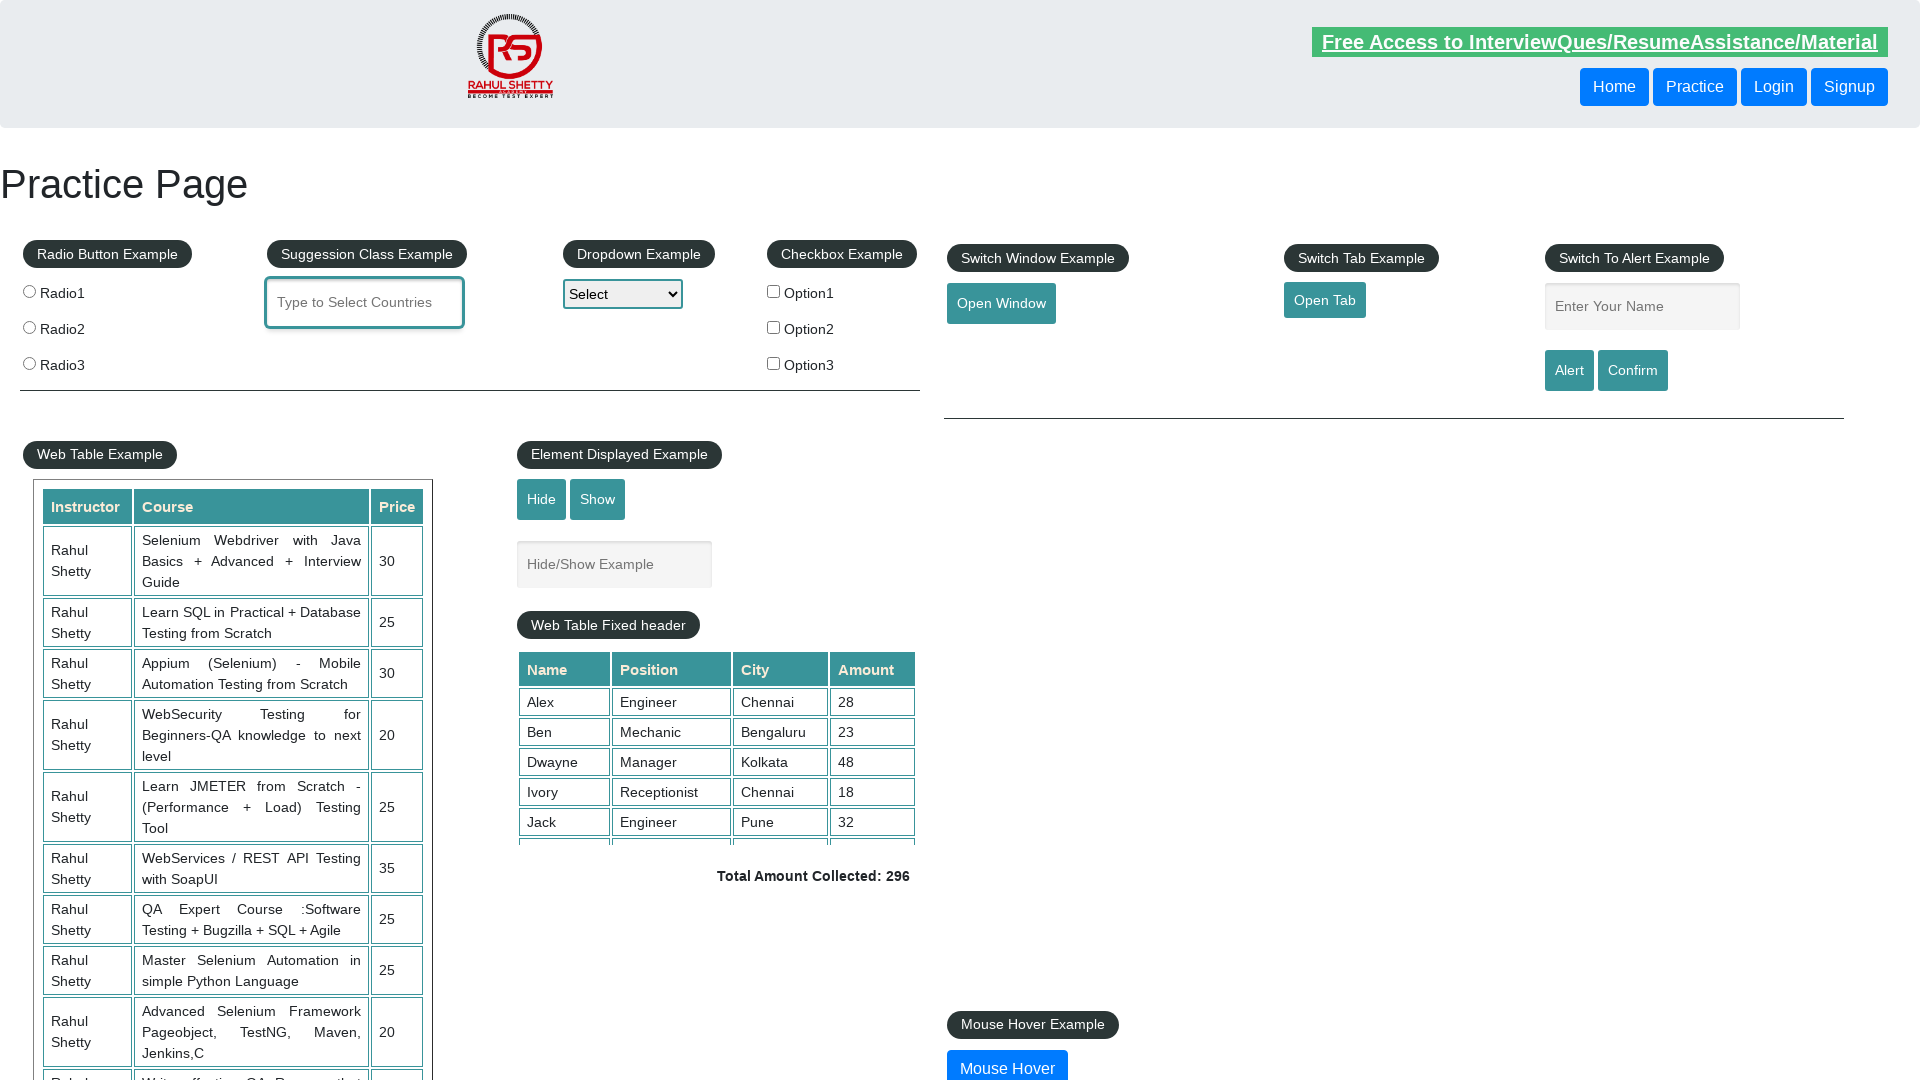

Pressed Shift key down
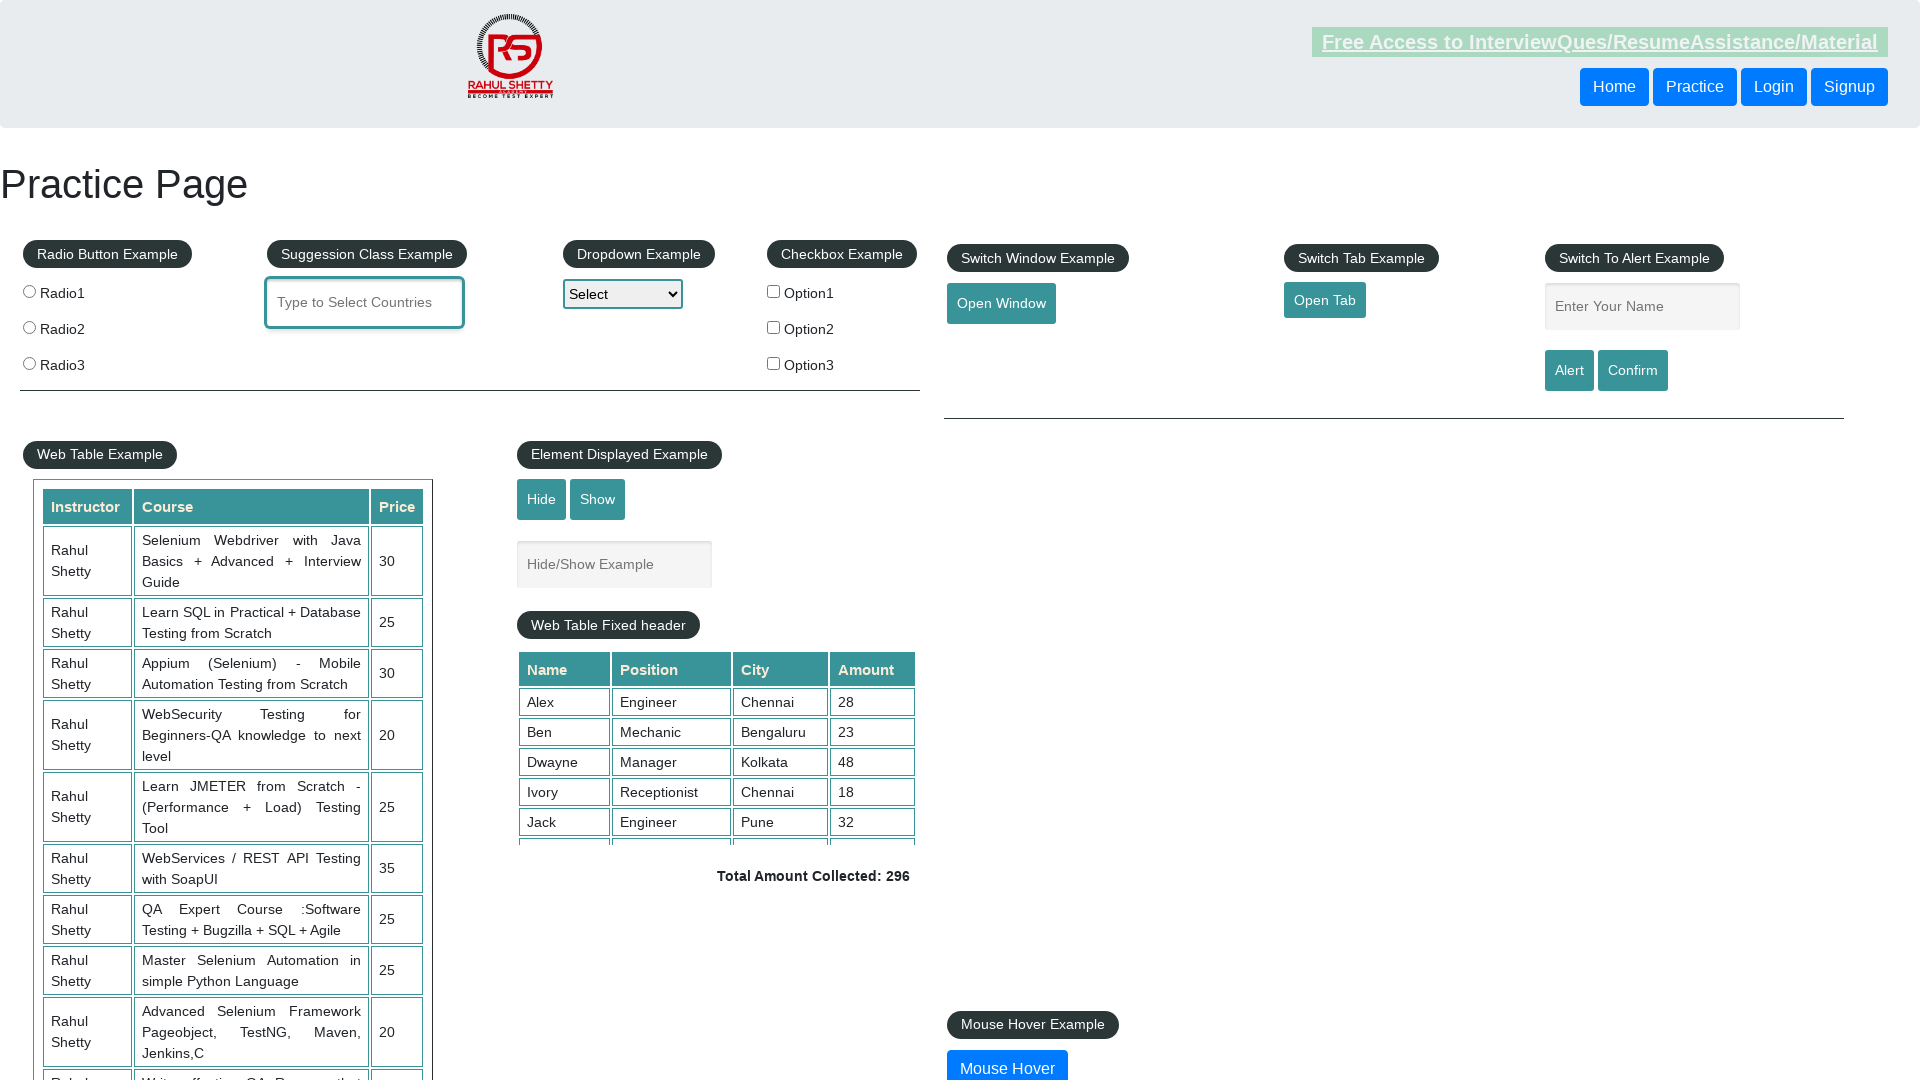

Typed 'Hello' with Shift key held to produce uppercase
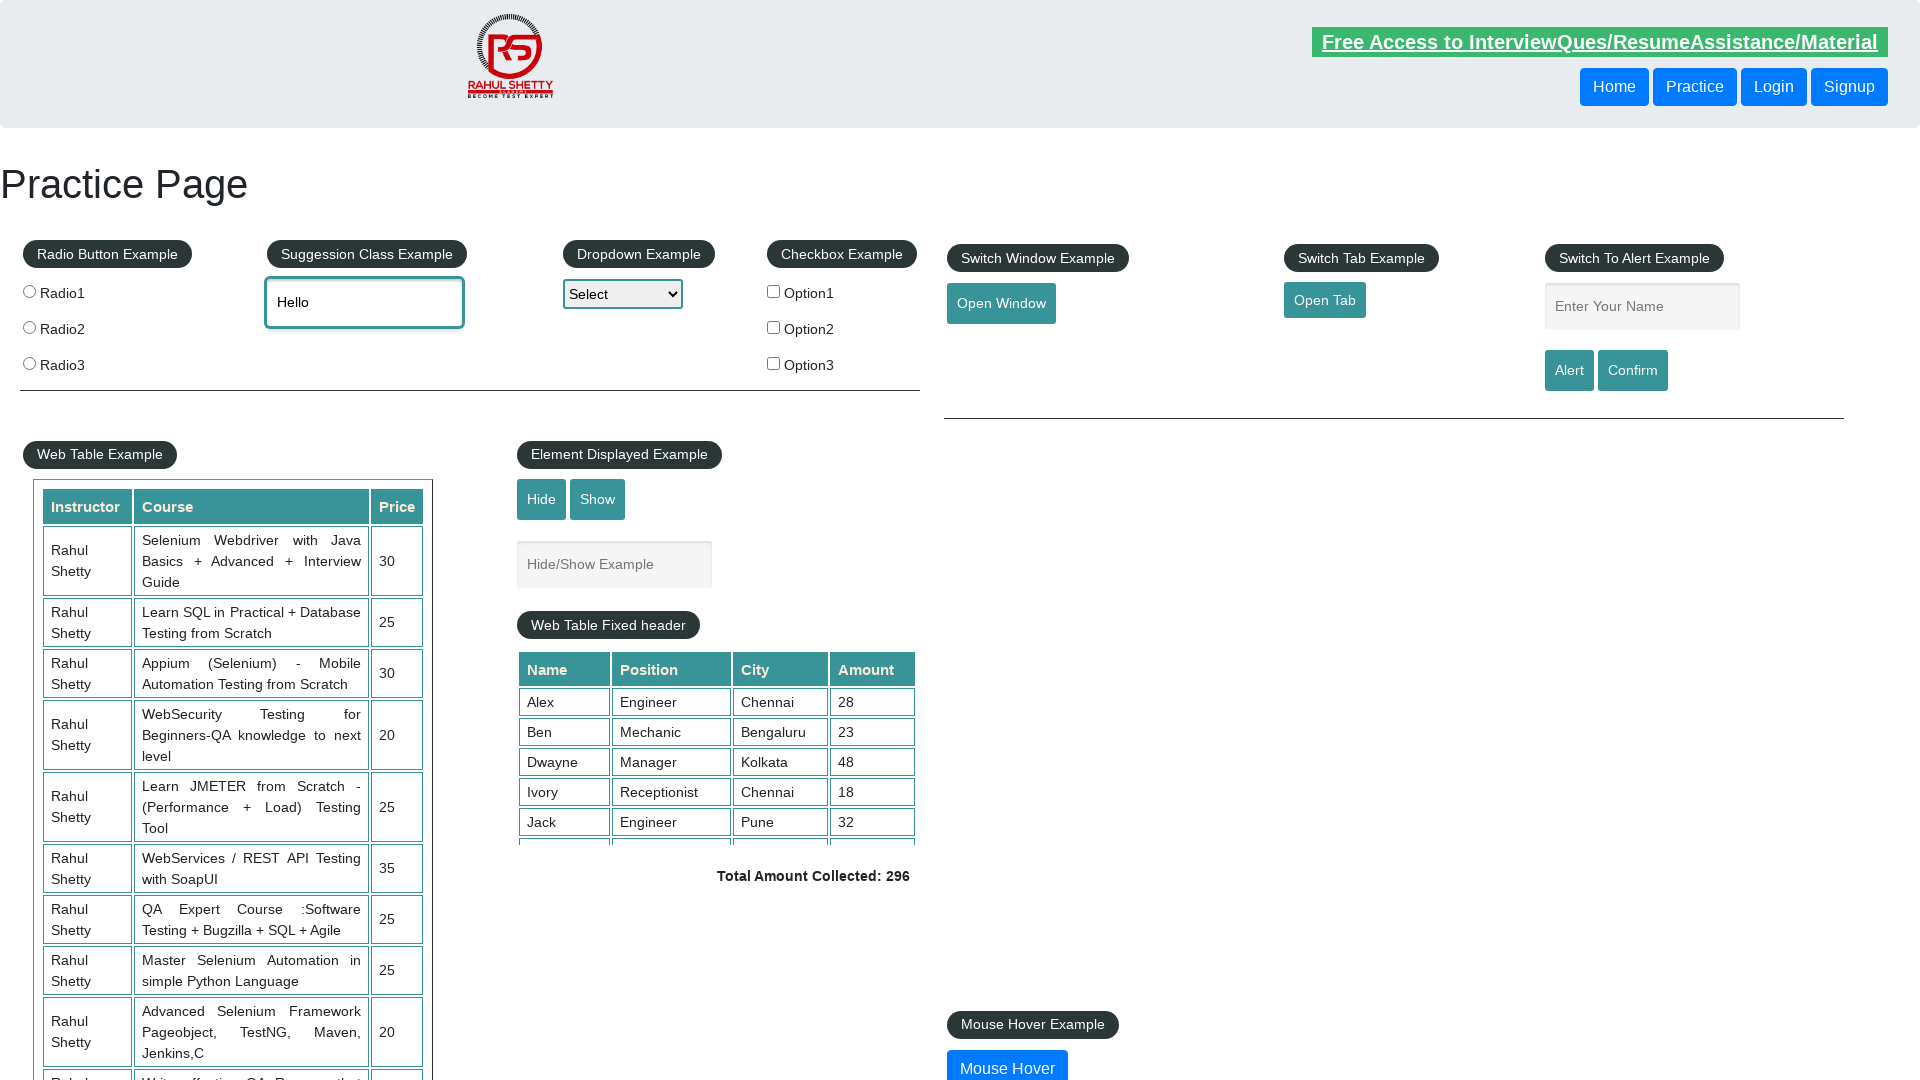

Released Shift key
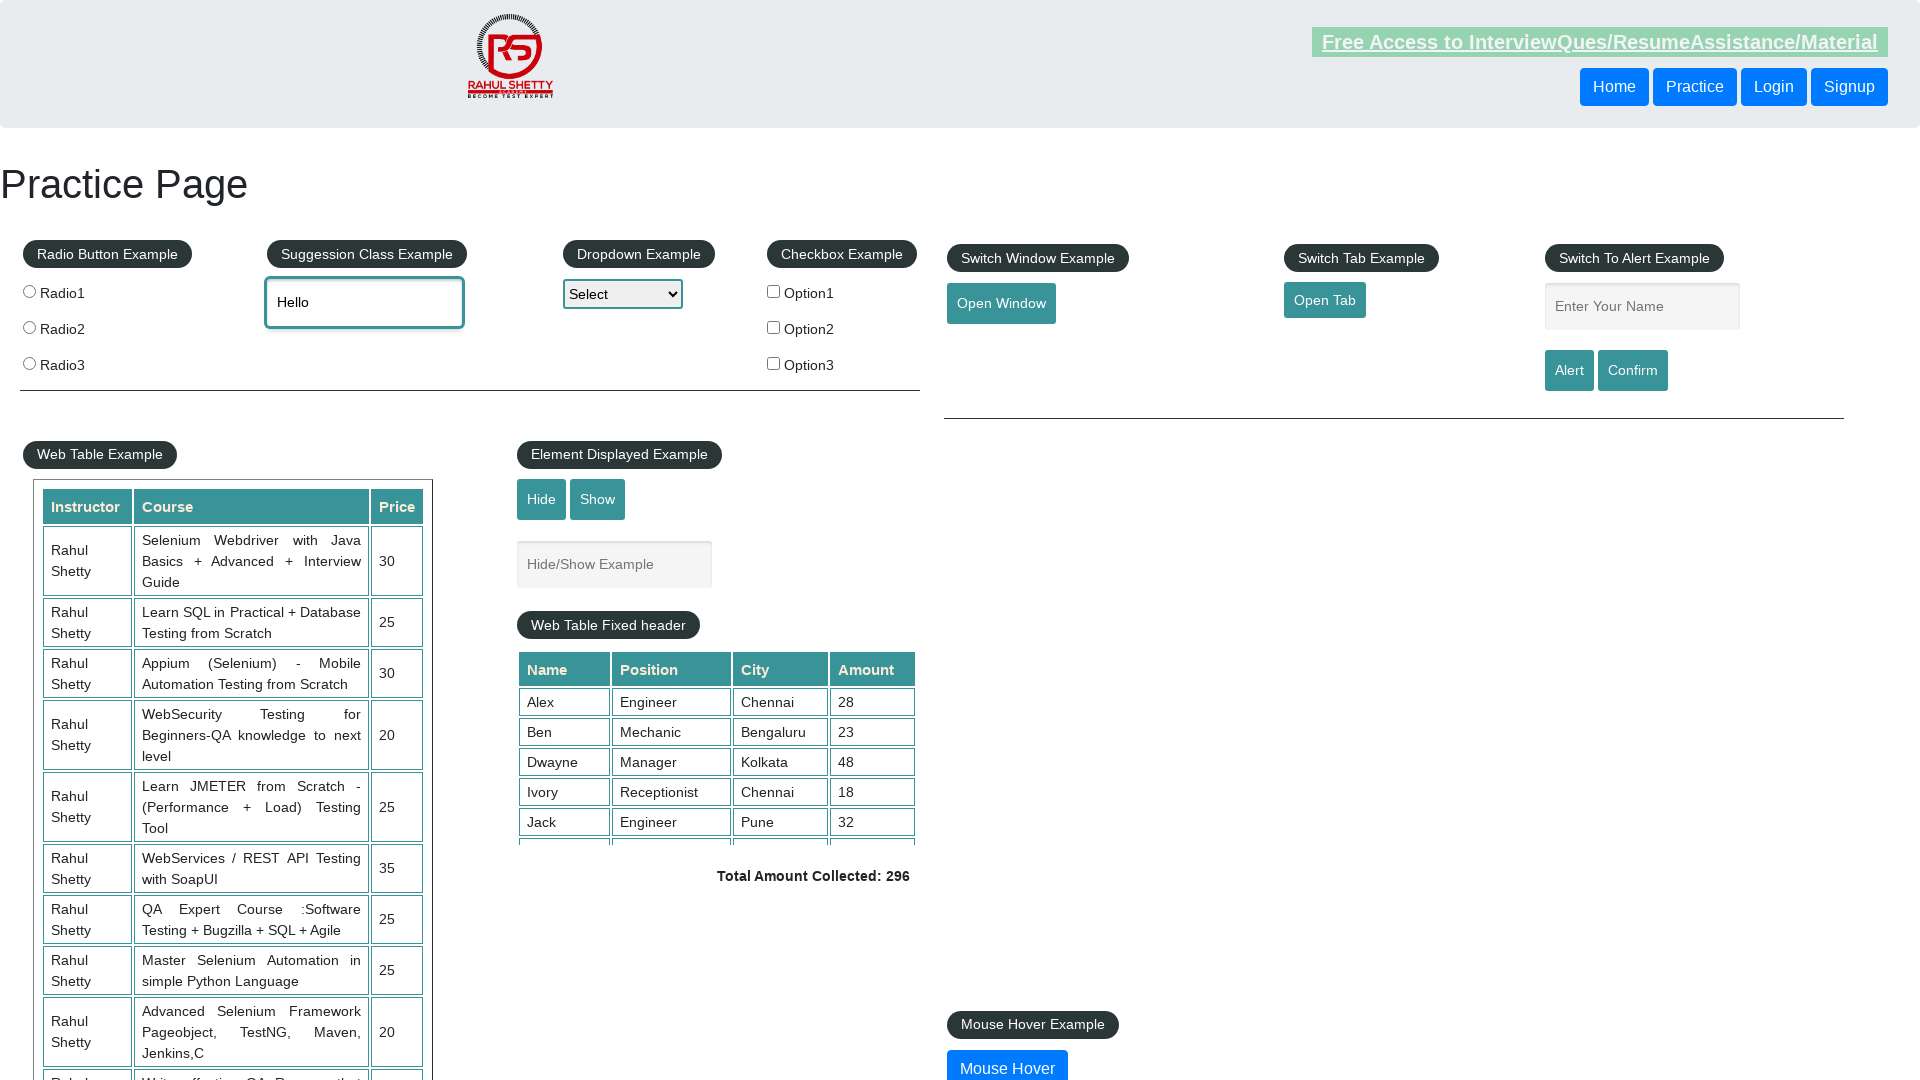

Double-clicked autocomplete input to select text at (365, 302) on #autocomplete
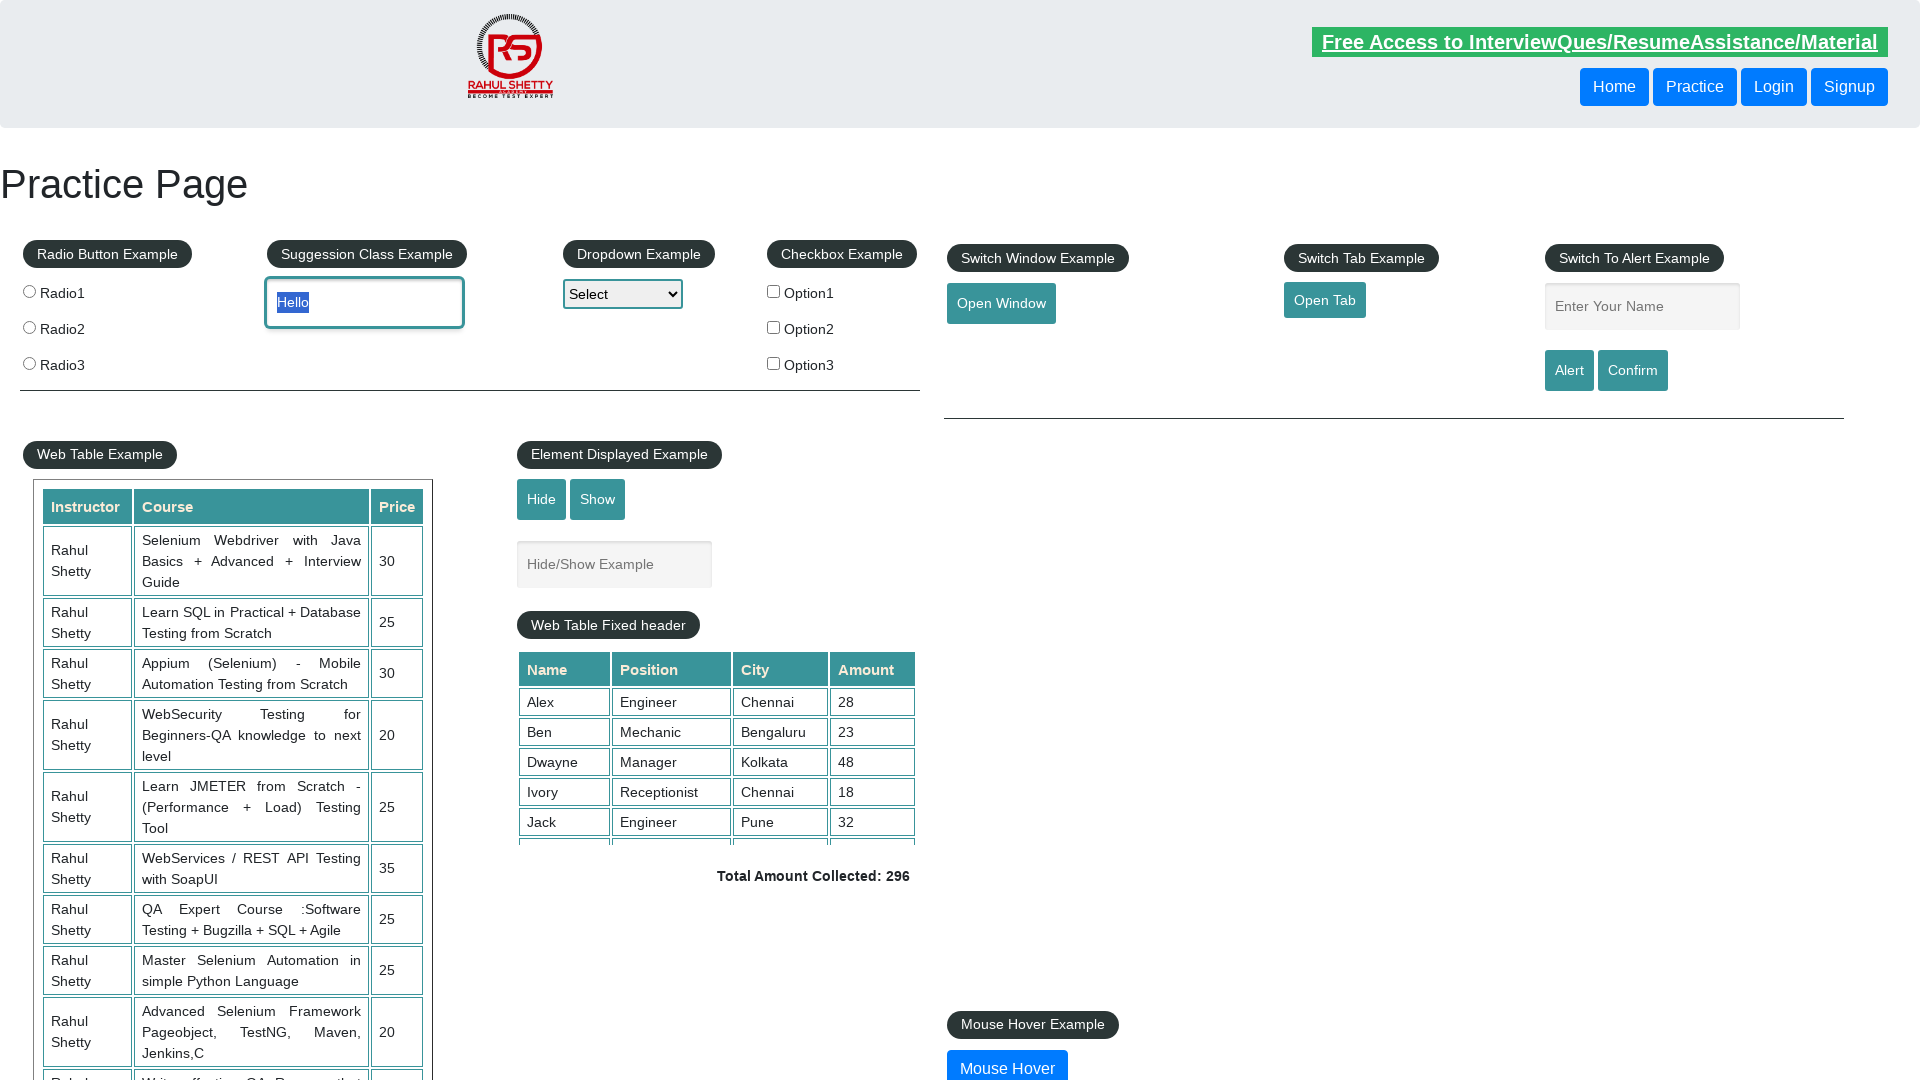

Waited 2000ms to observe the result
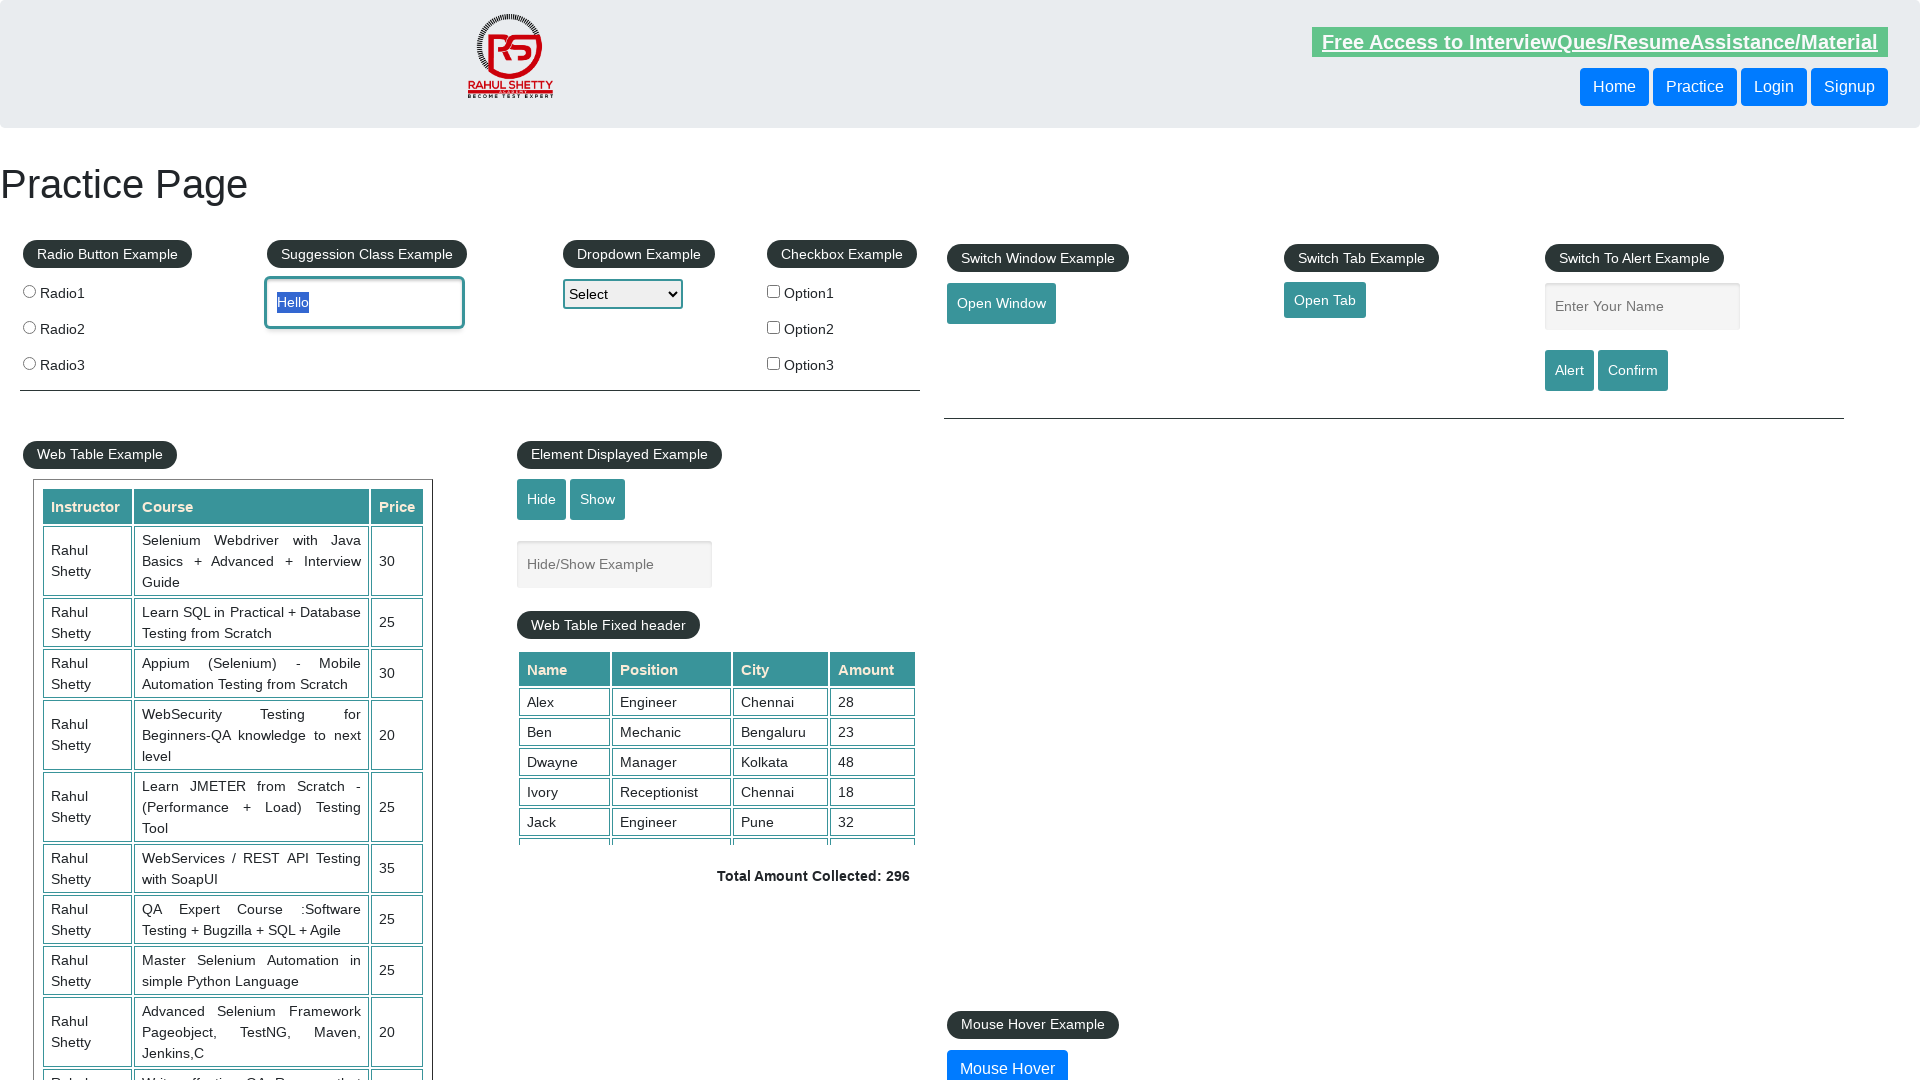

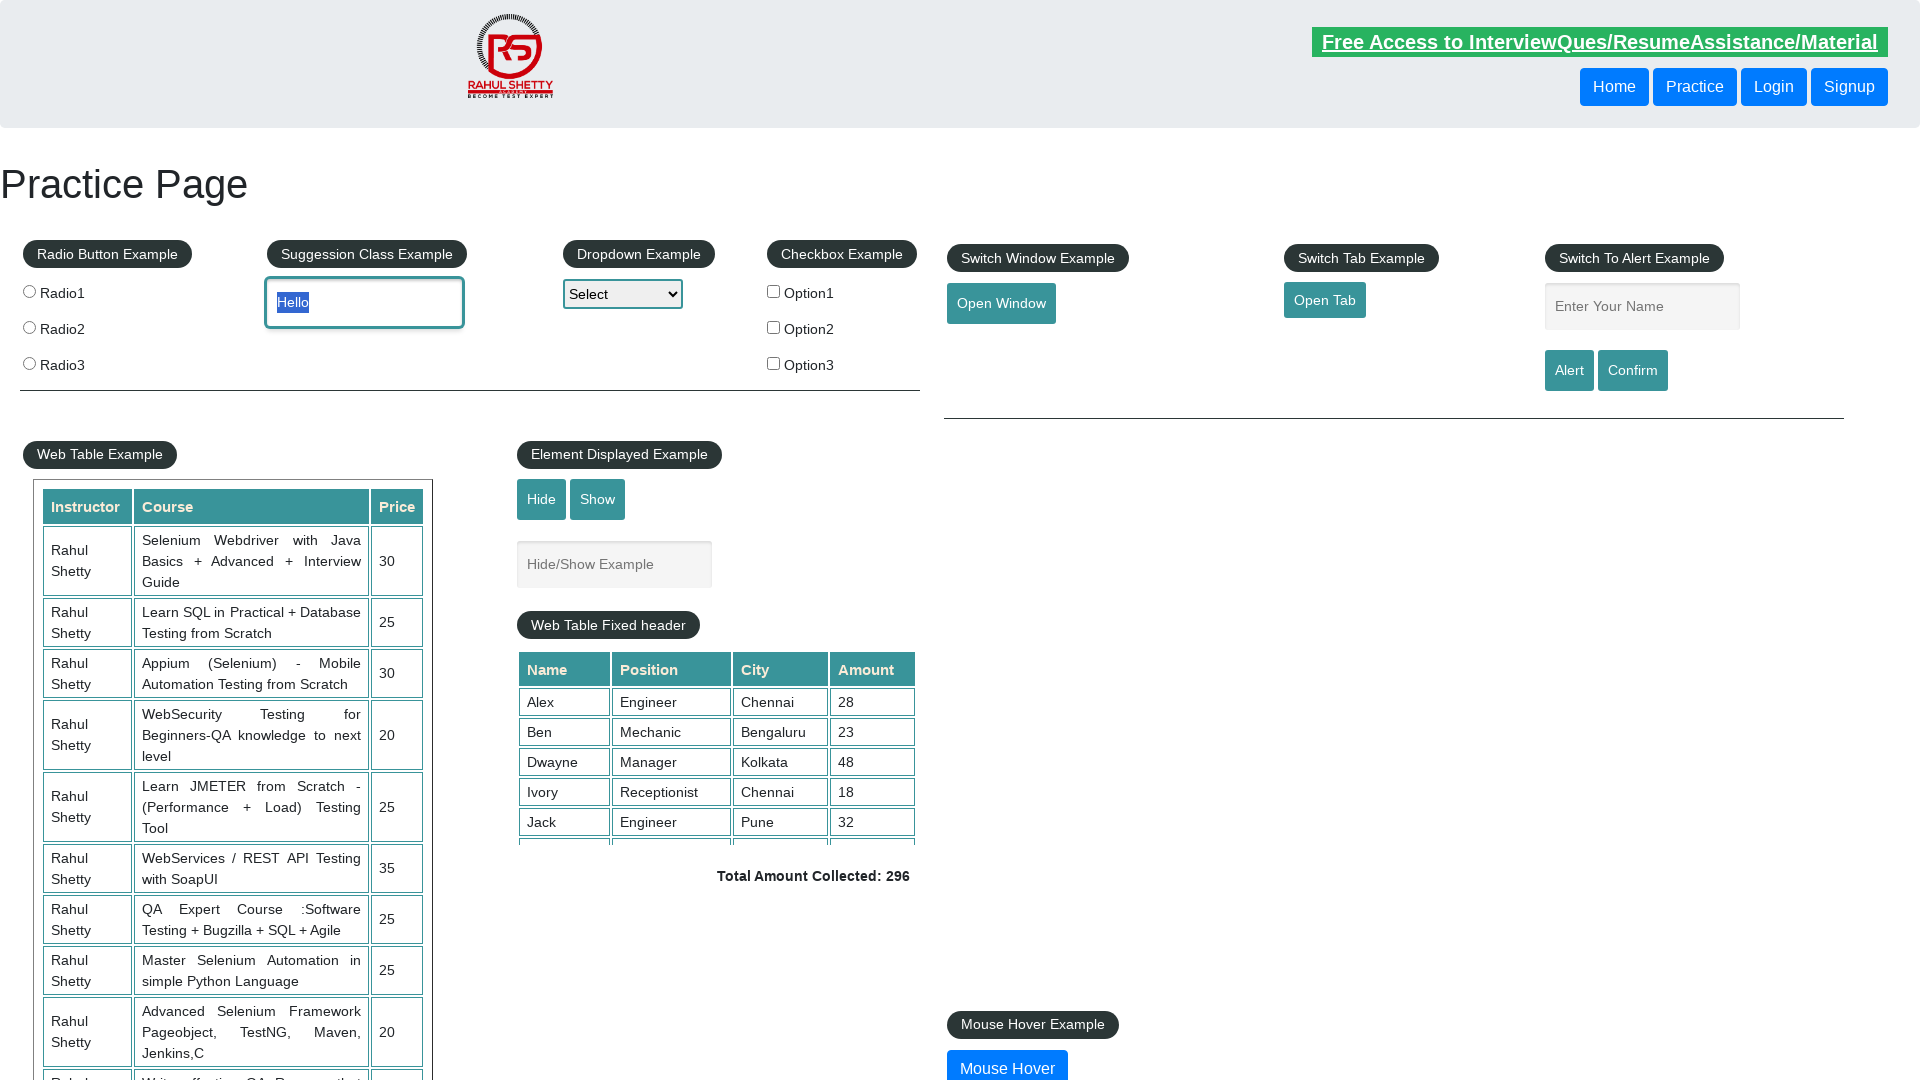